Tests right-click context menu functionality by right-clicking an element, hovering over a menu item, verifying its visibility, clicking it, and handling an alert

Starting URL: http://swisnl.github.io/jQuery-contextMenu/demo.html

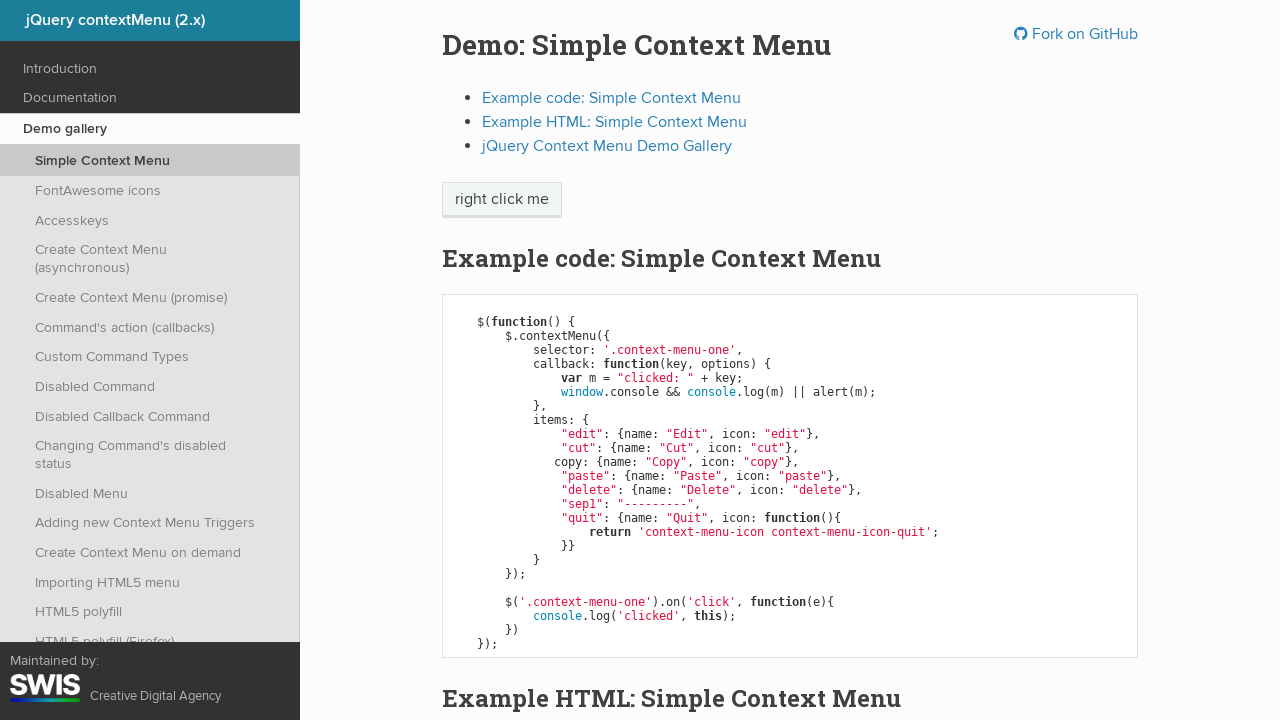

Right-clicked on context menu button at (502, 200) on span.context-menu-one
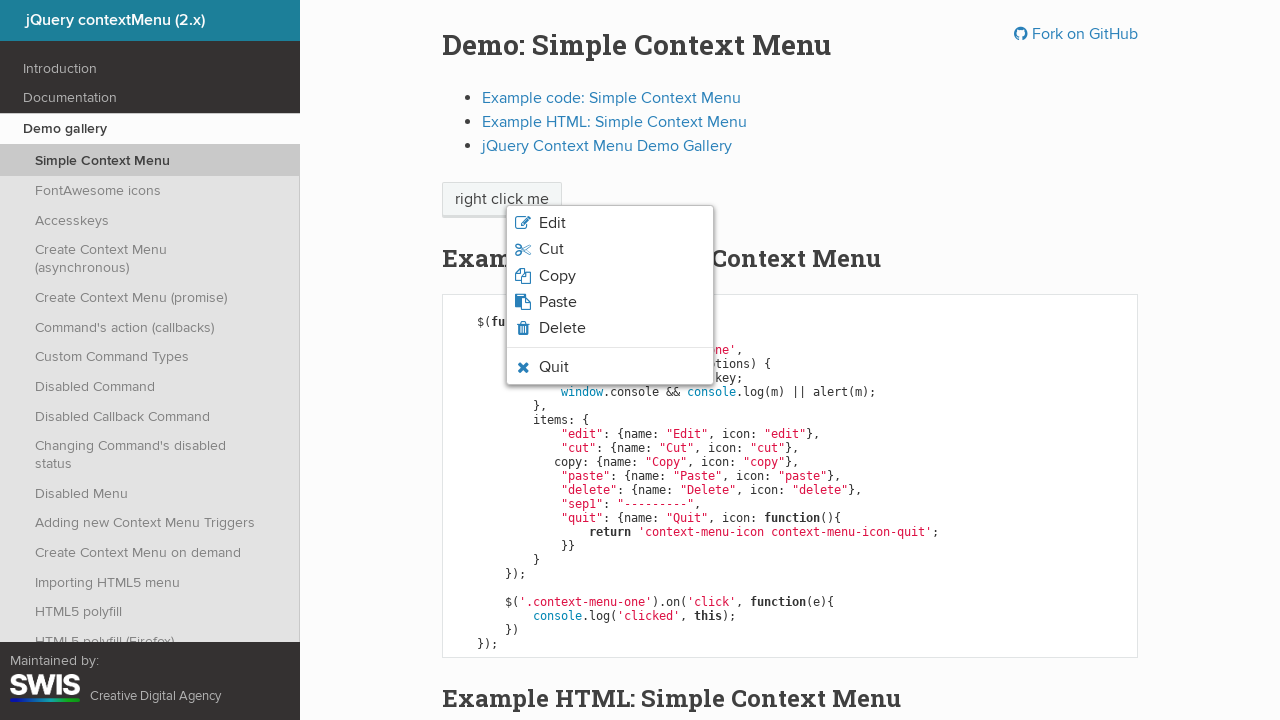

Hovered over Paste option in context menu at (610, 302) on li.context-menu-icon-paste
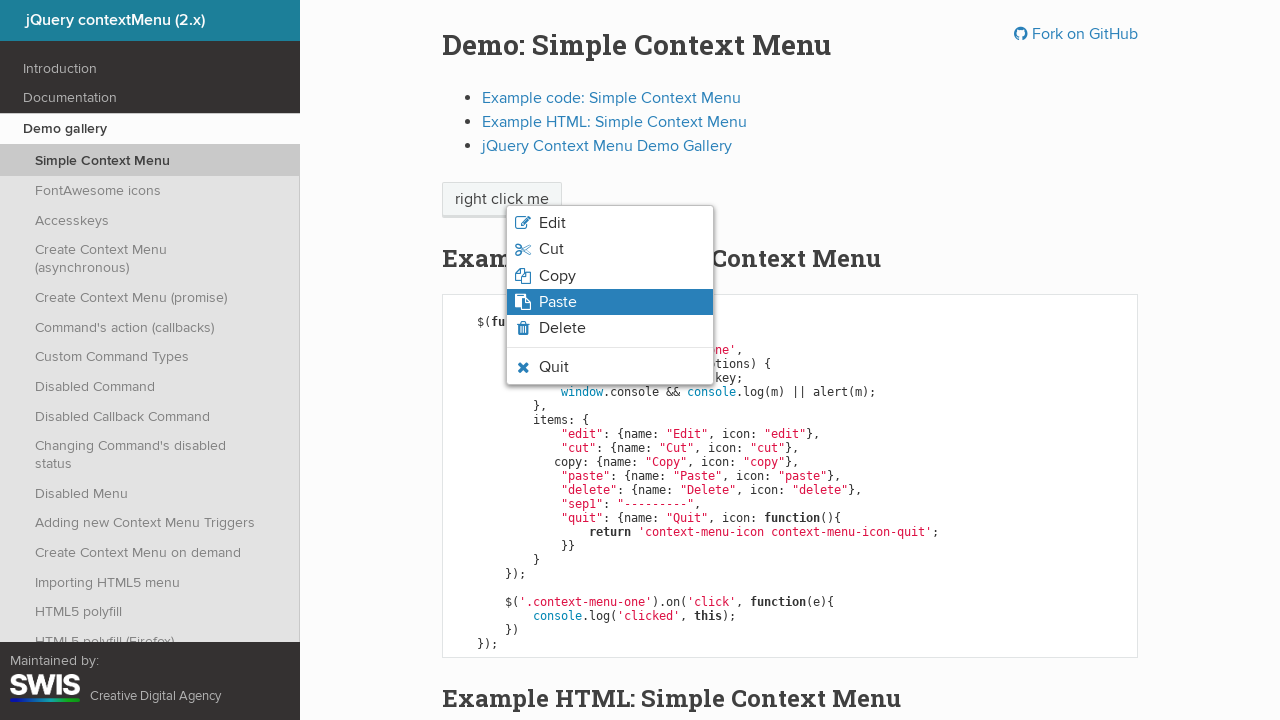

Verified Paste option is visible with hover state
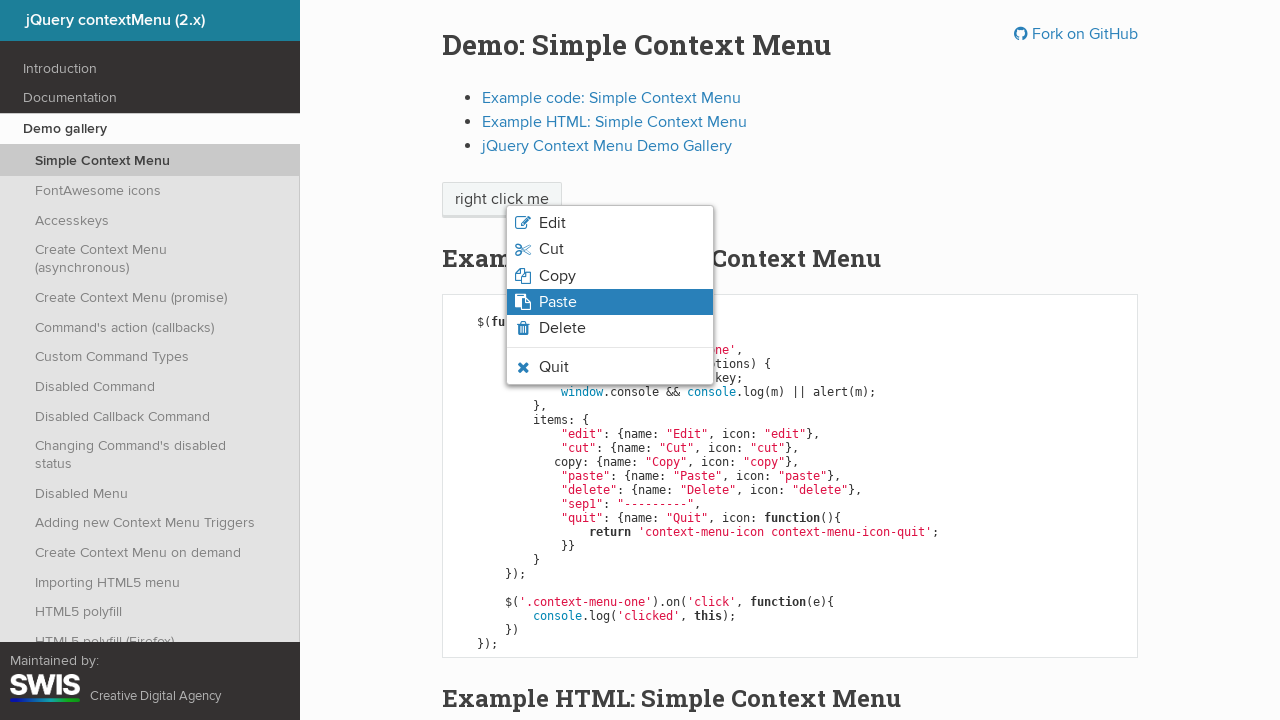

Clicked on Paste option at (610, 302) on li.context-menu-icon-paste
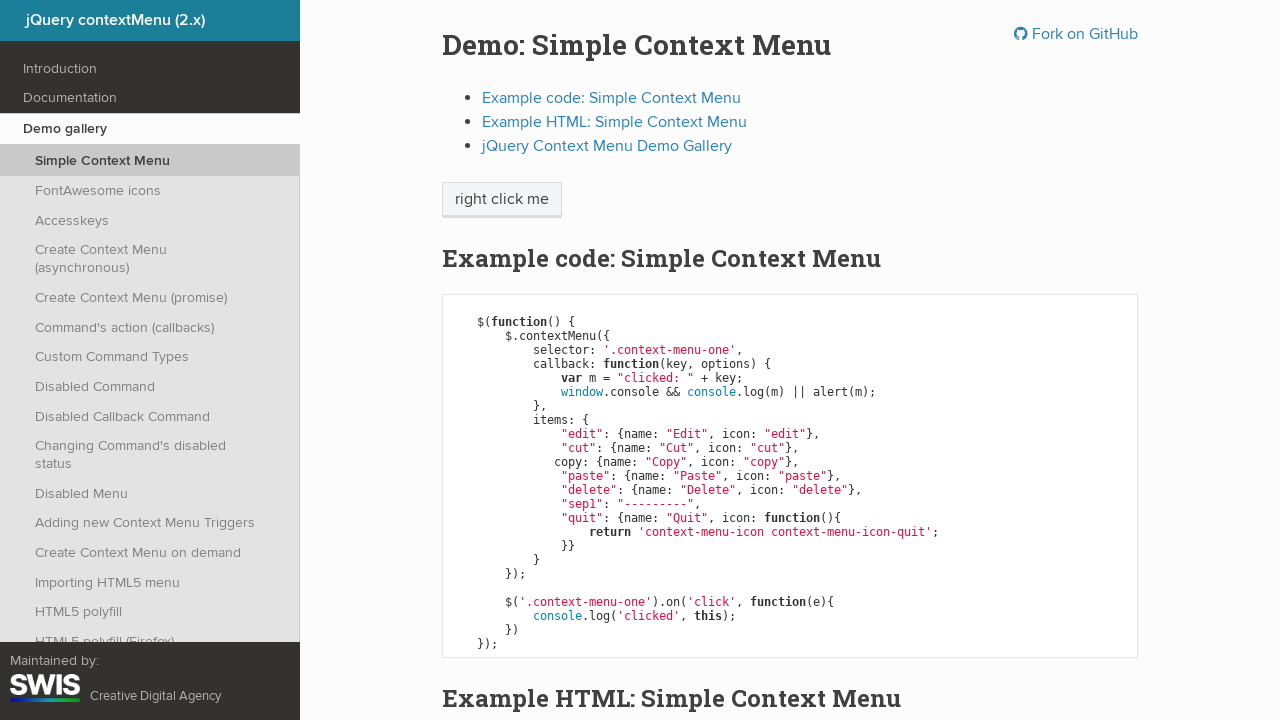

Set up dialog handler to accept alerts
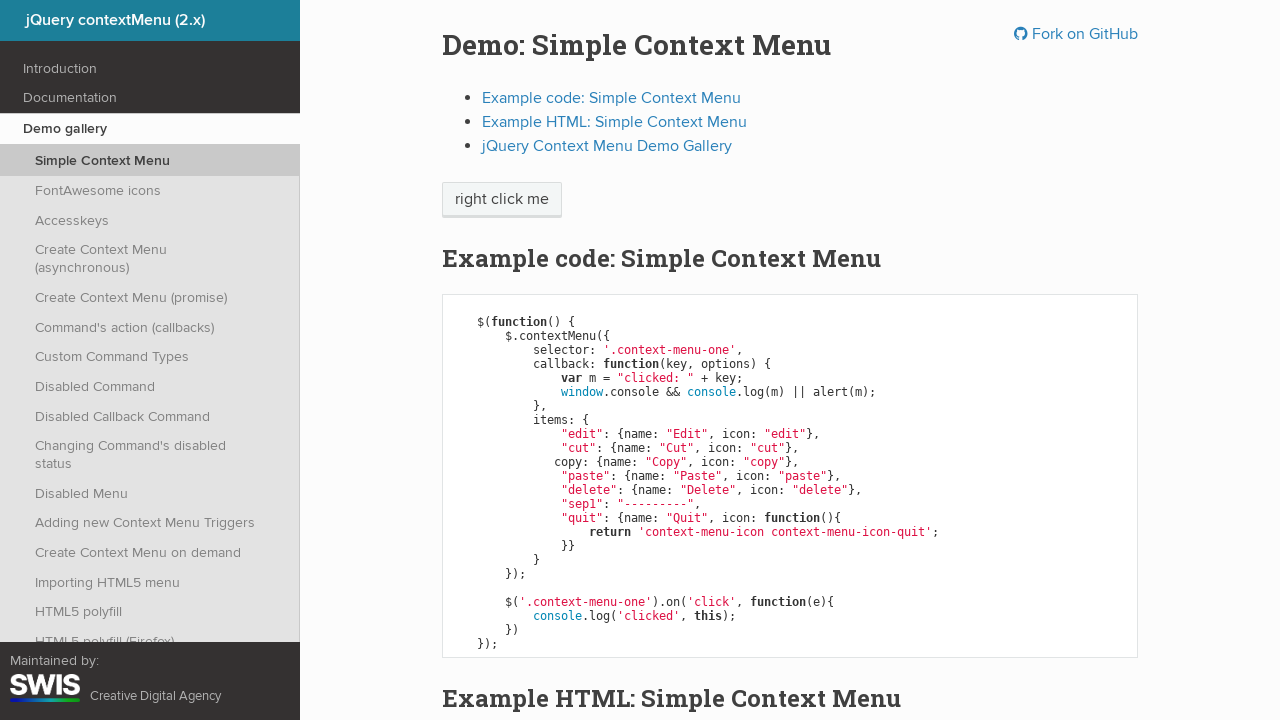

Verified Paste option is no longer displayed
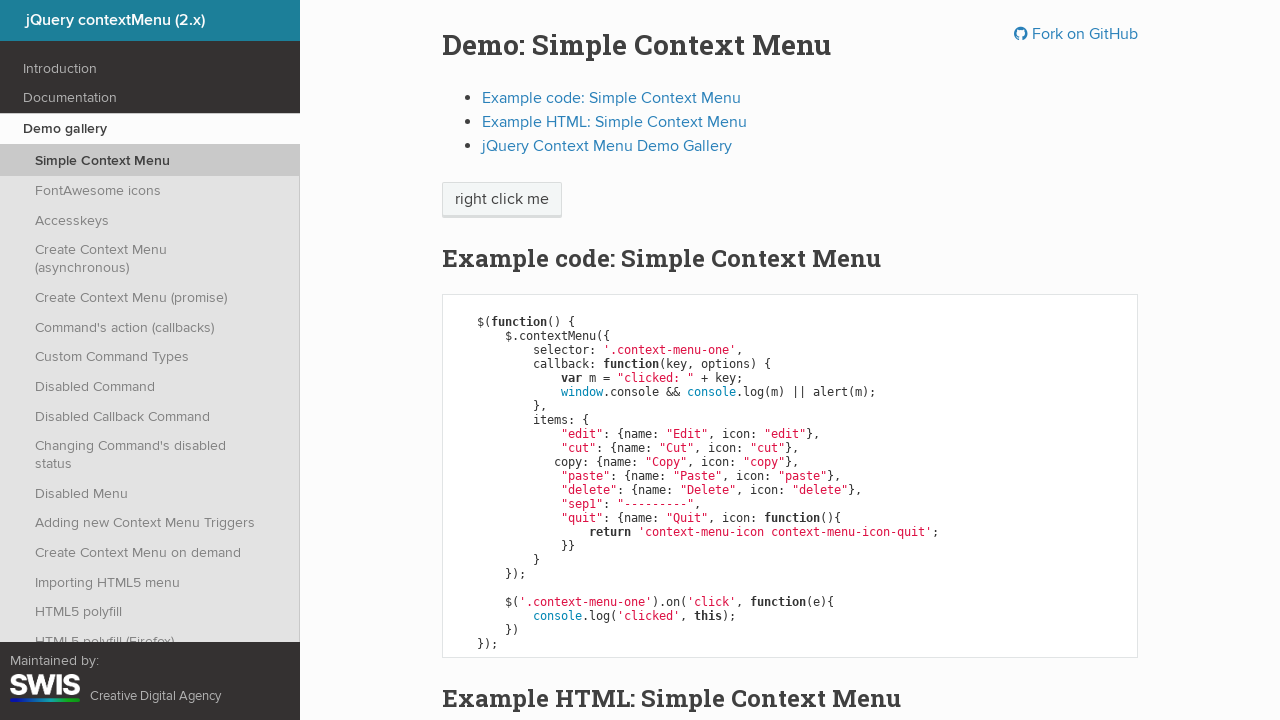

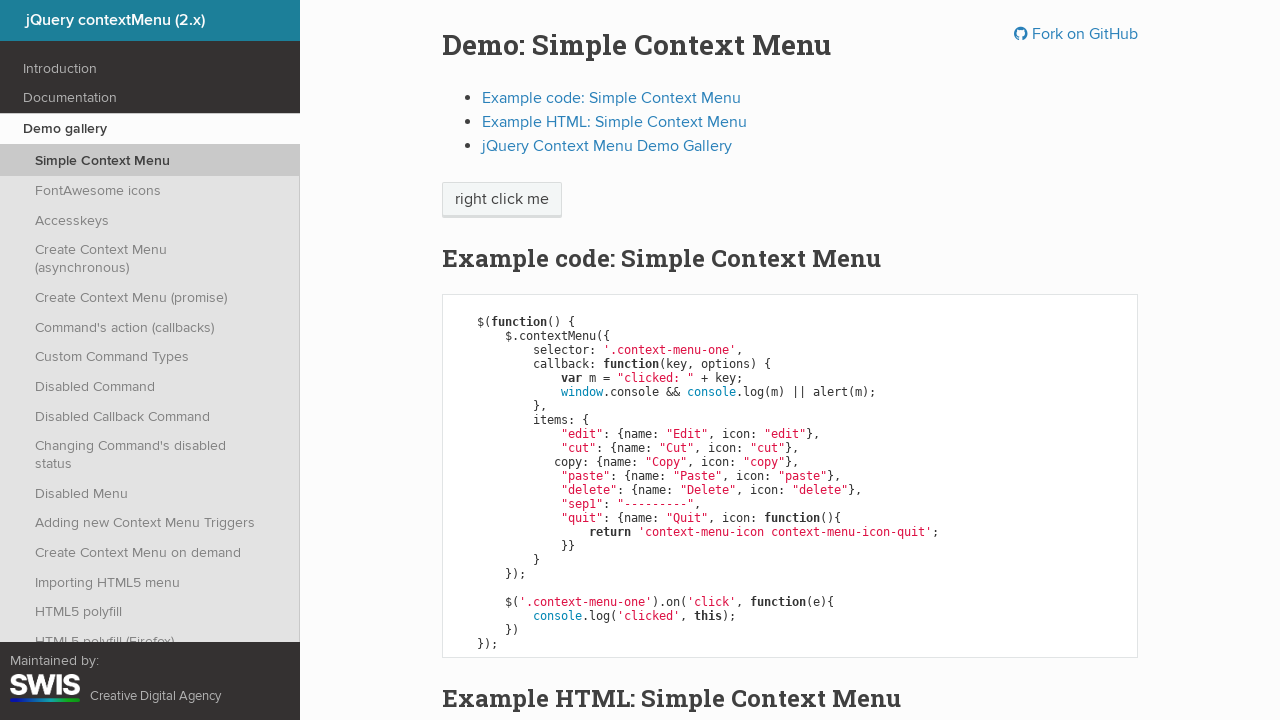